Tests alert functionality by entering a name in the input field and clicking the confirm button

Starting URL: https://rahulshettyacademy.com/AutomationPractice/

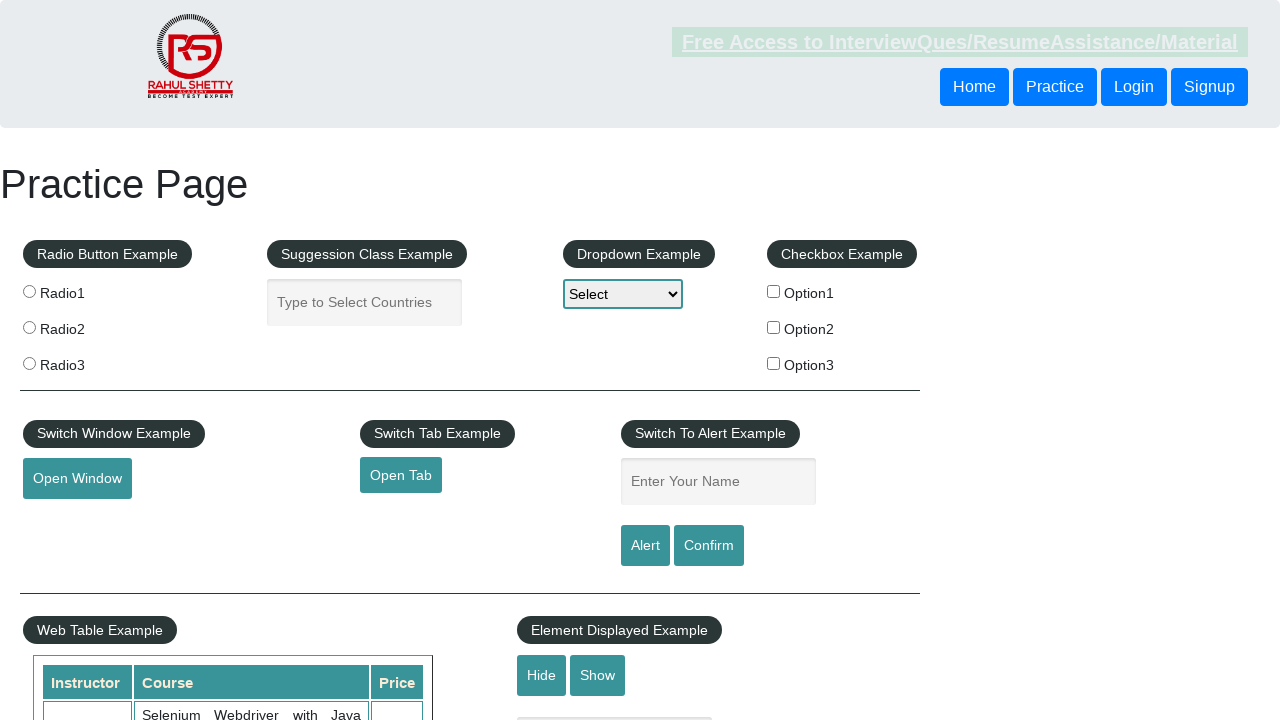

Filled name input field with 'Test' on input[name='enter-name']
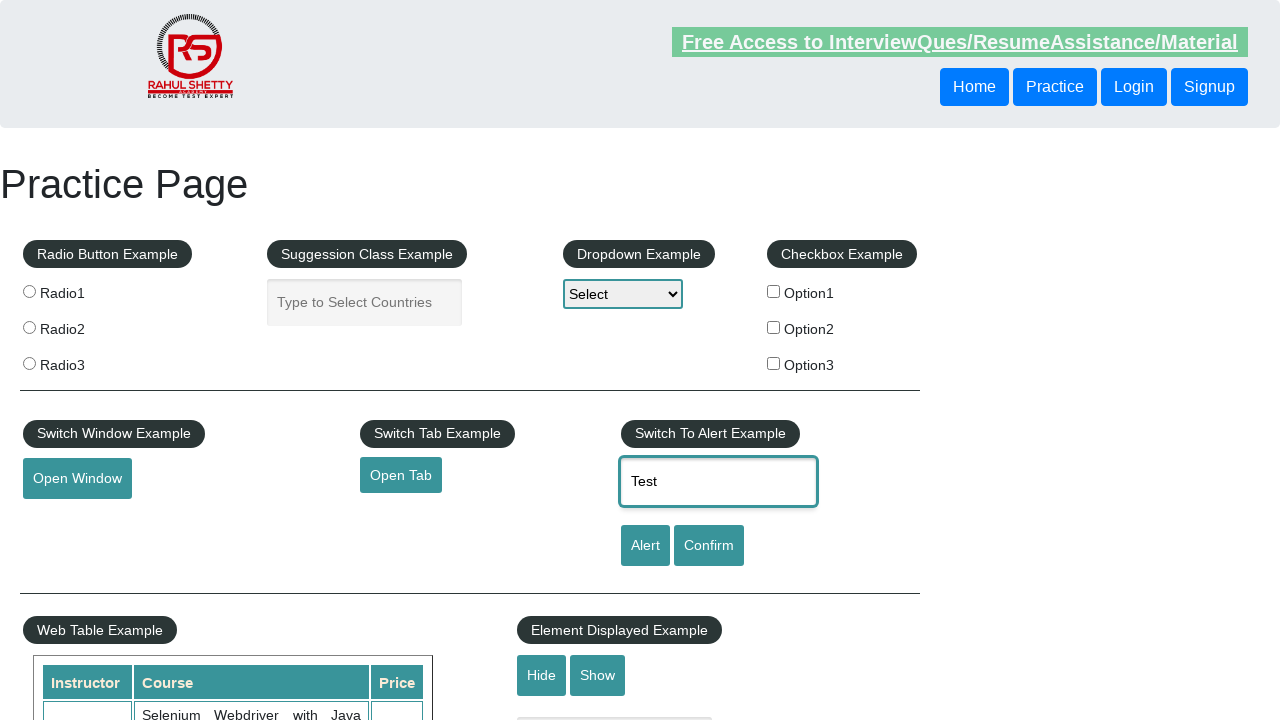

Set up dialog handler to accept alerts
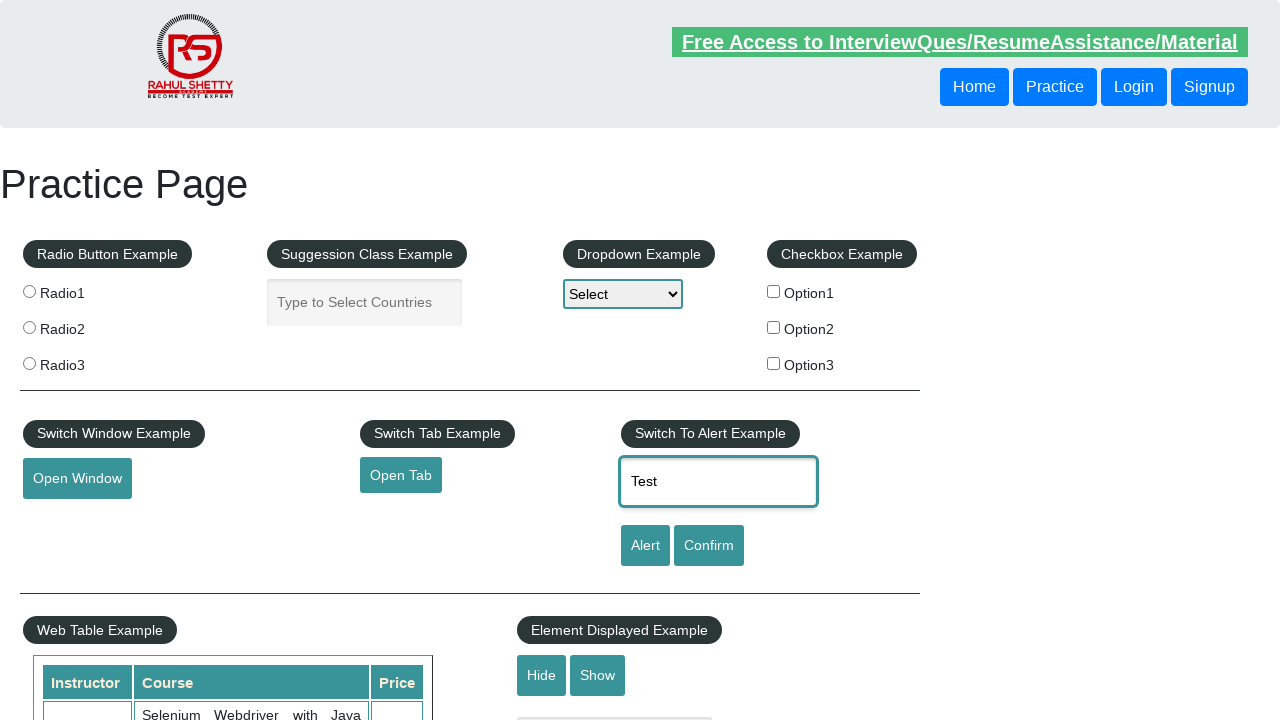

Clicked confirm button to trigger alert at (709, 546) on #confirmbtn
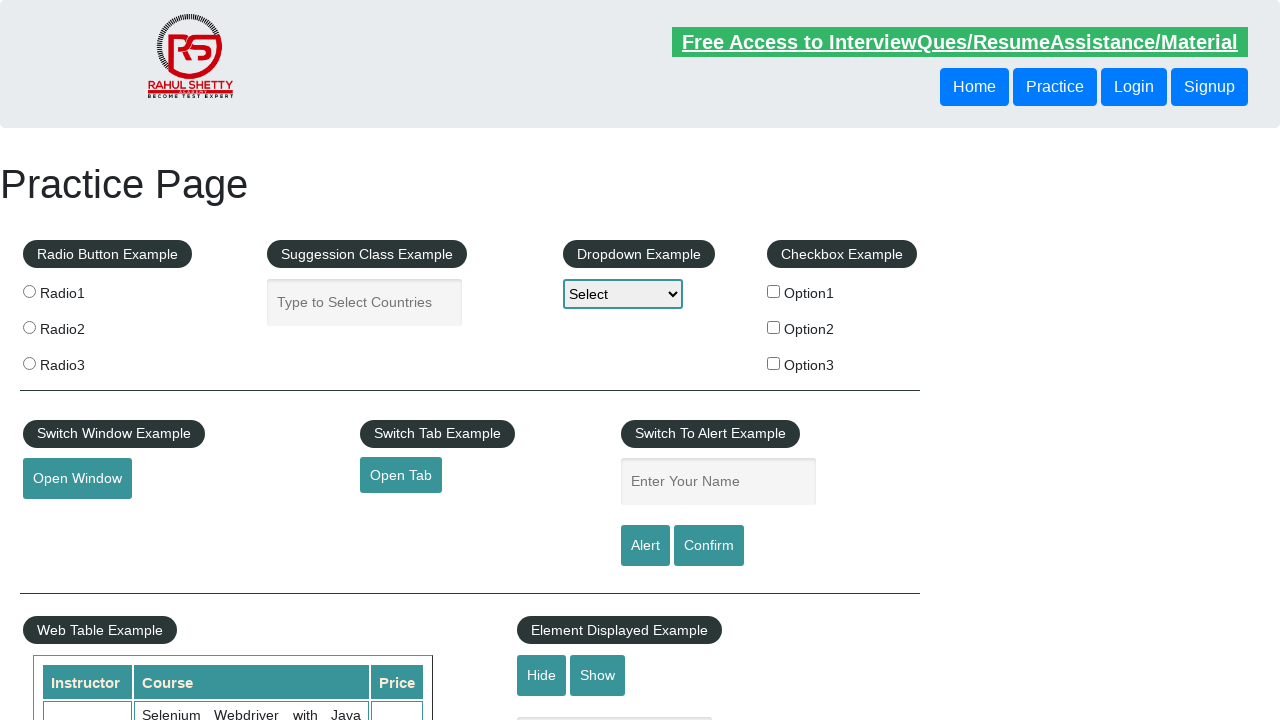

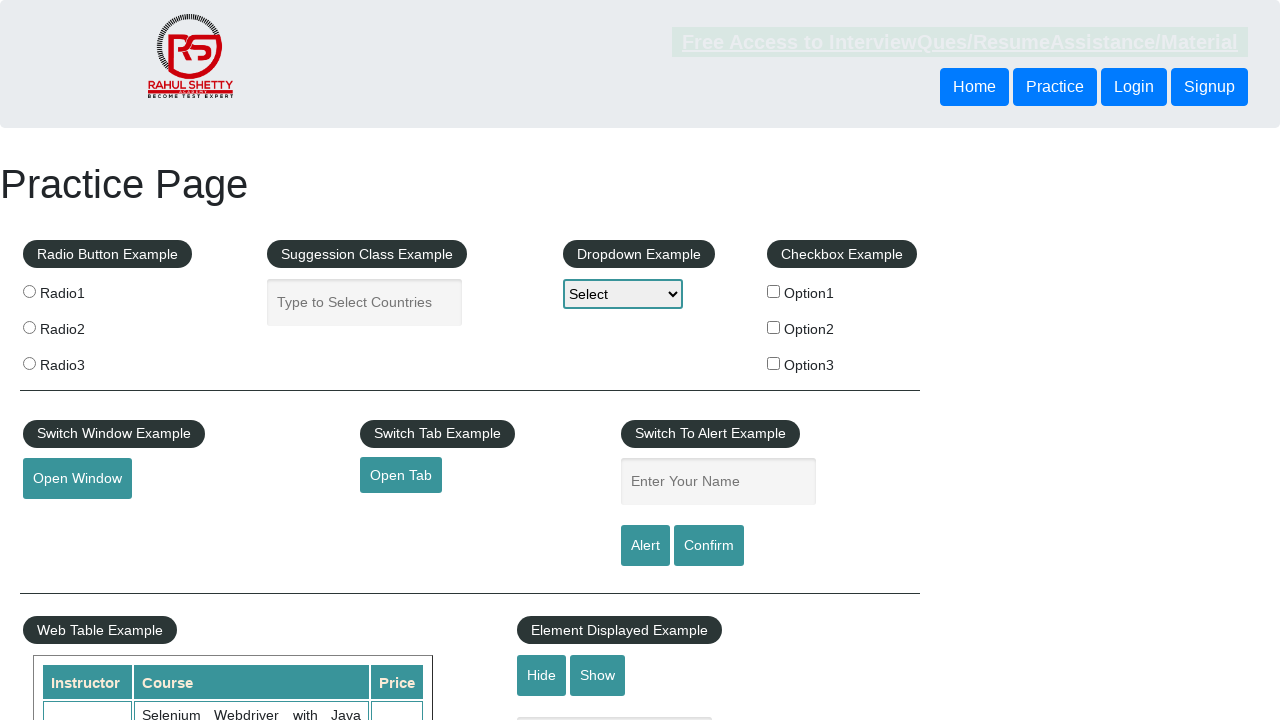